Tests JavaScript alert handling by clicking buttons that trigger different types of alerts (simple alert, confirm dialog, and prompt) and interacting with each appropriately

Starting URL: https://syntaxprojects.com/javascript-alert-box-demo.php

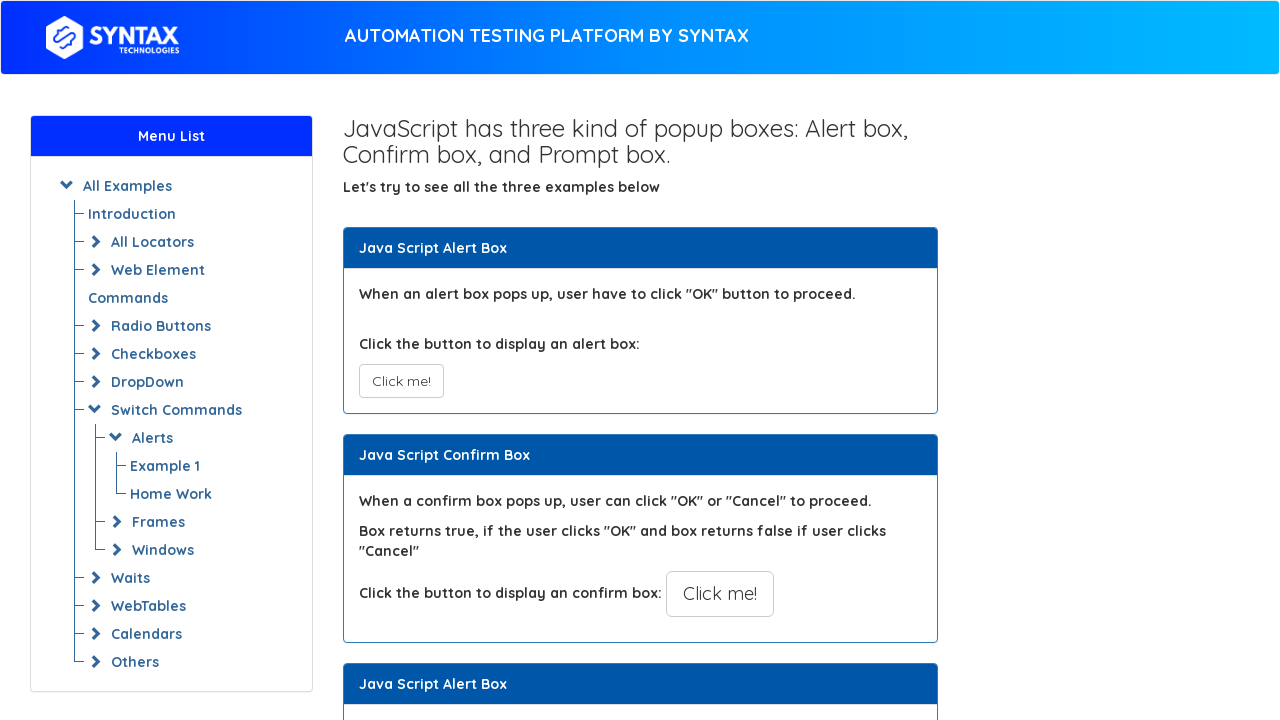

Clicked button to trigger simple alert at (401, 381) on button.btn.btn-default
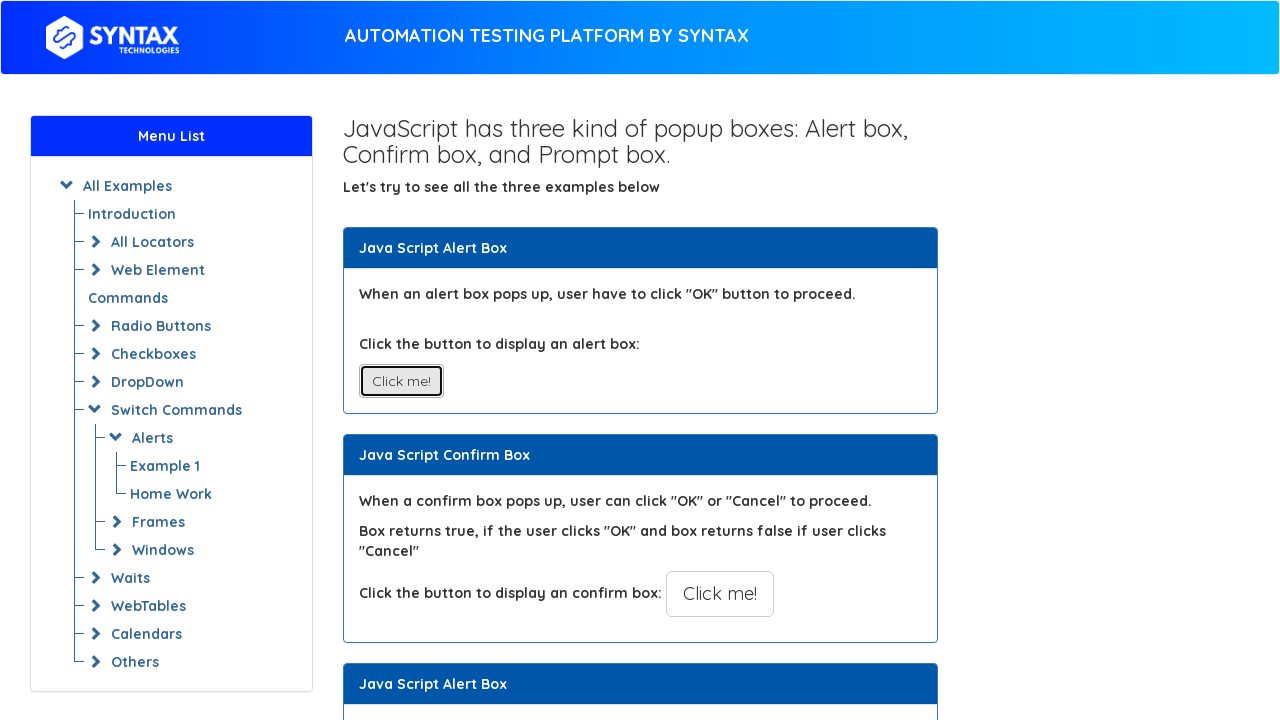

Set up dialog handler to accept simple alert
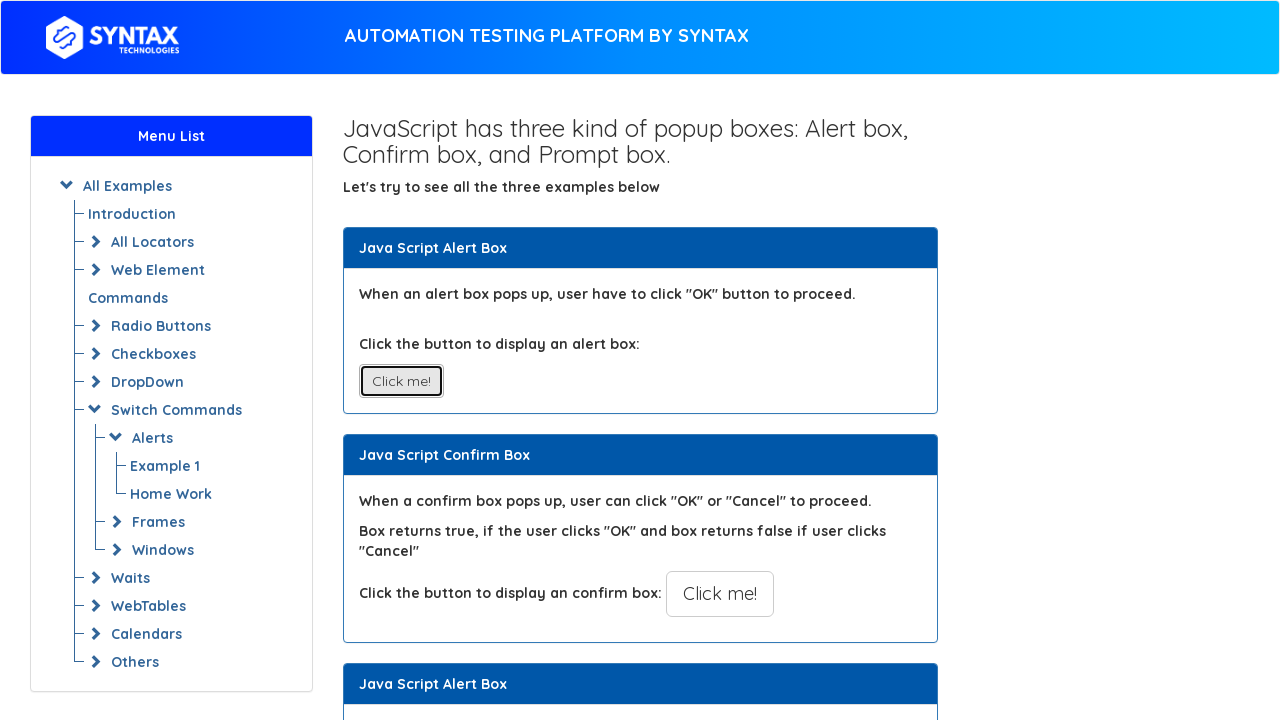

Clicked button to trigger confirm dialog at (720, 594) on button[onclick='myConfirmFunction()']
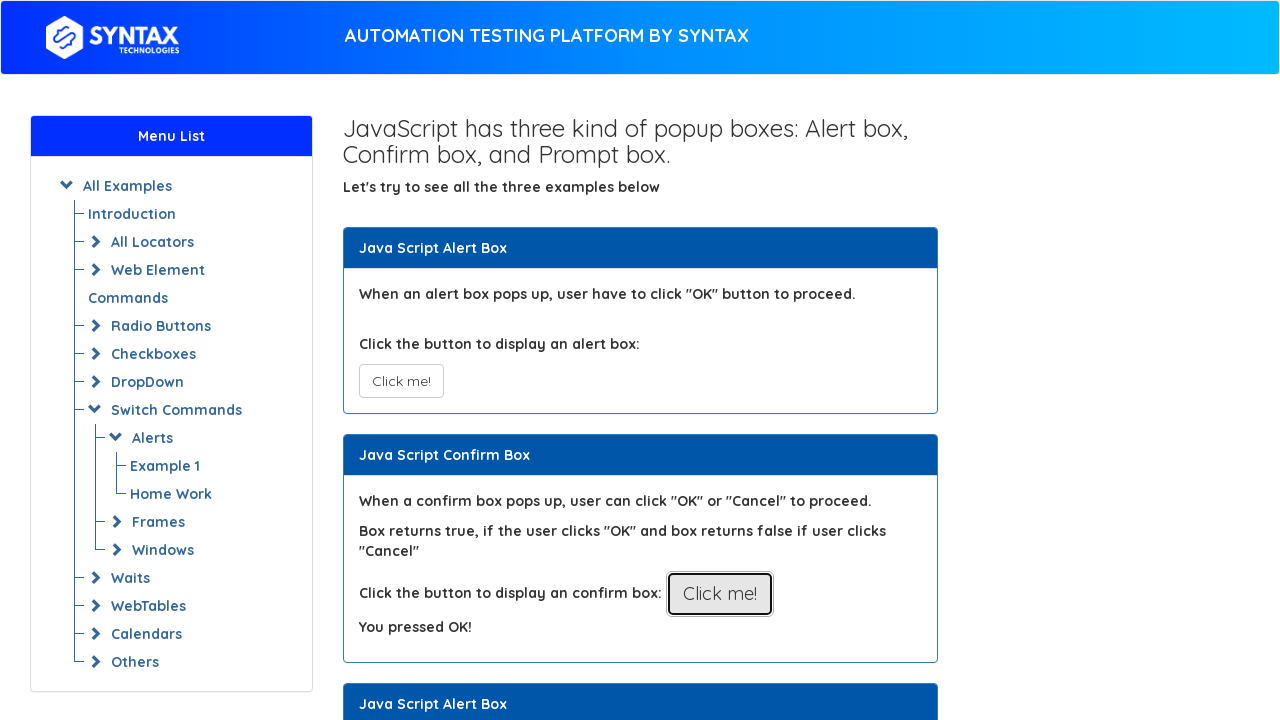

Set up dialog handler to accept confirm dialog
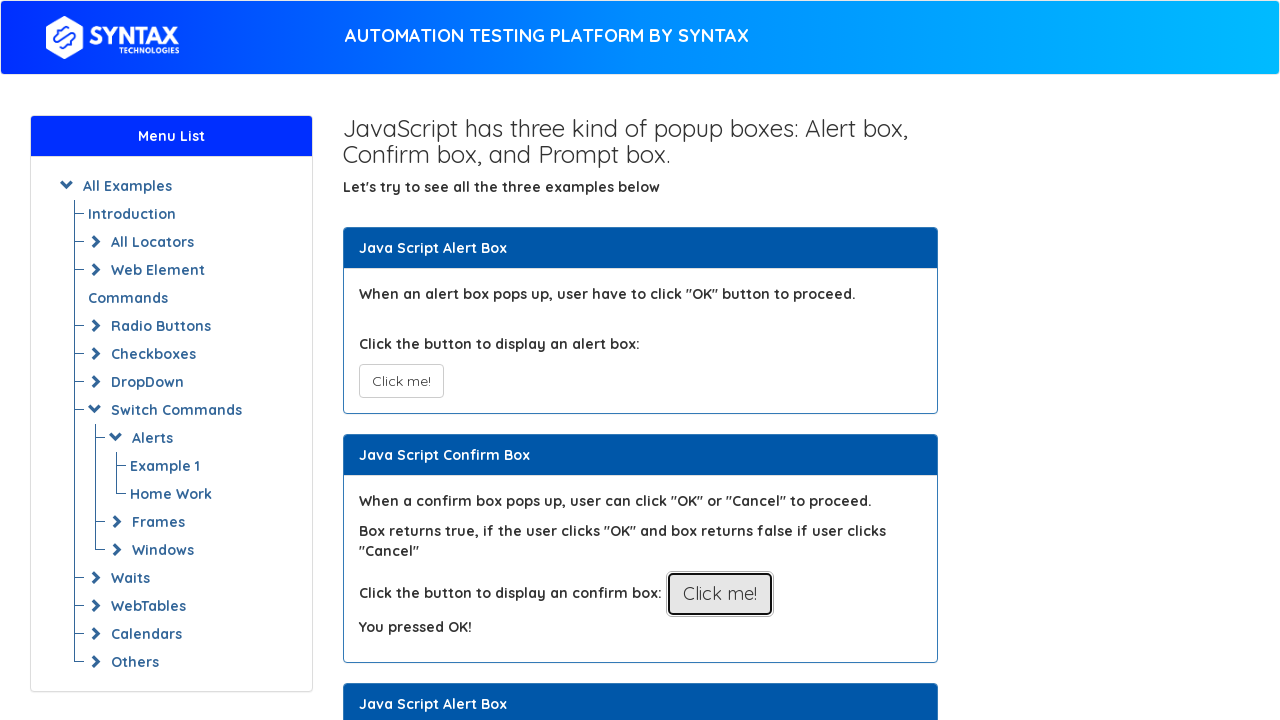

Set up one-time dialog handler for prompt with custom input
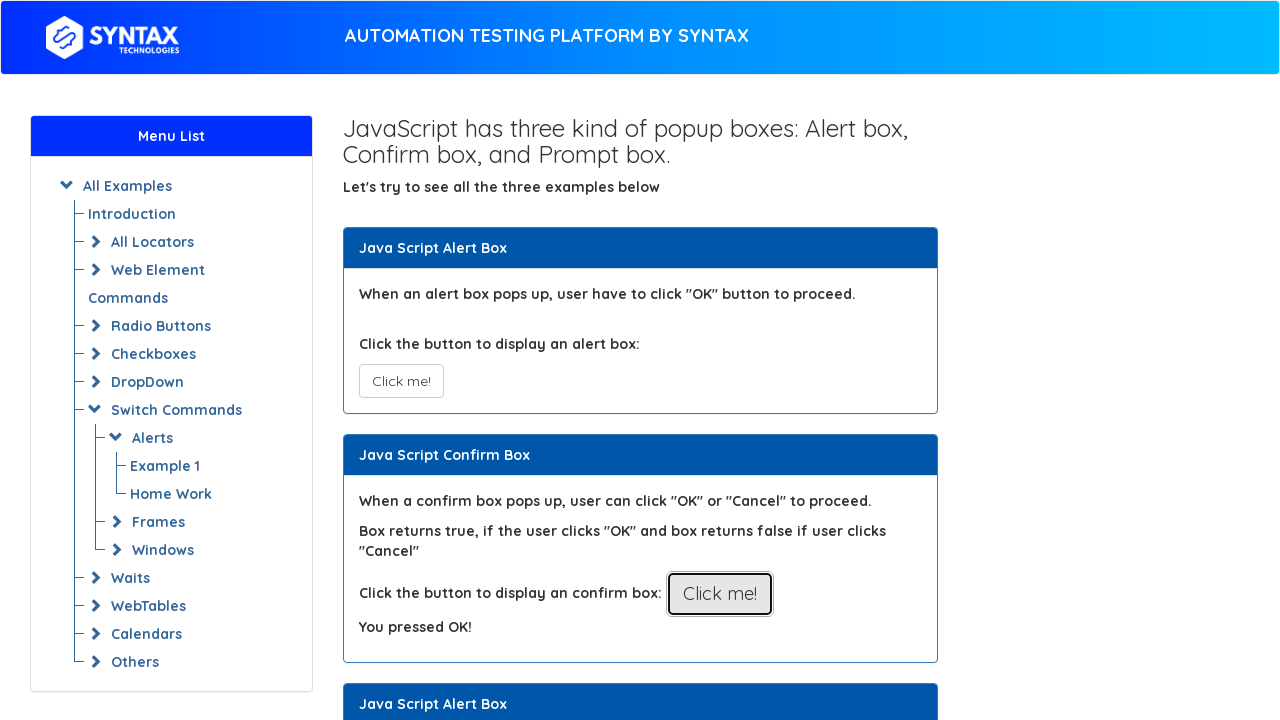

Clicked button to trigger prompt dialog at (714, 360) on button[onclick='myPromptFunction()']
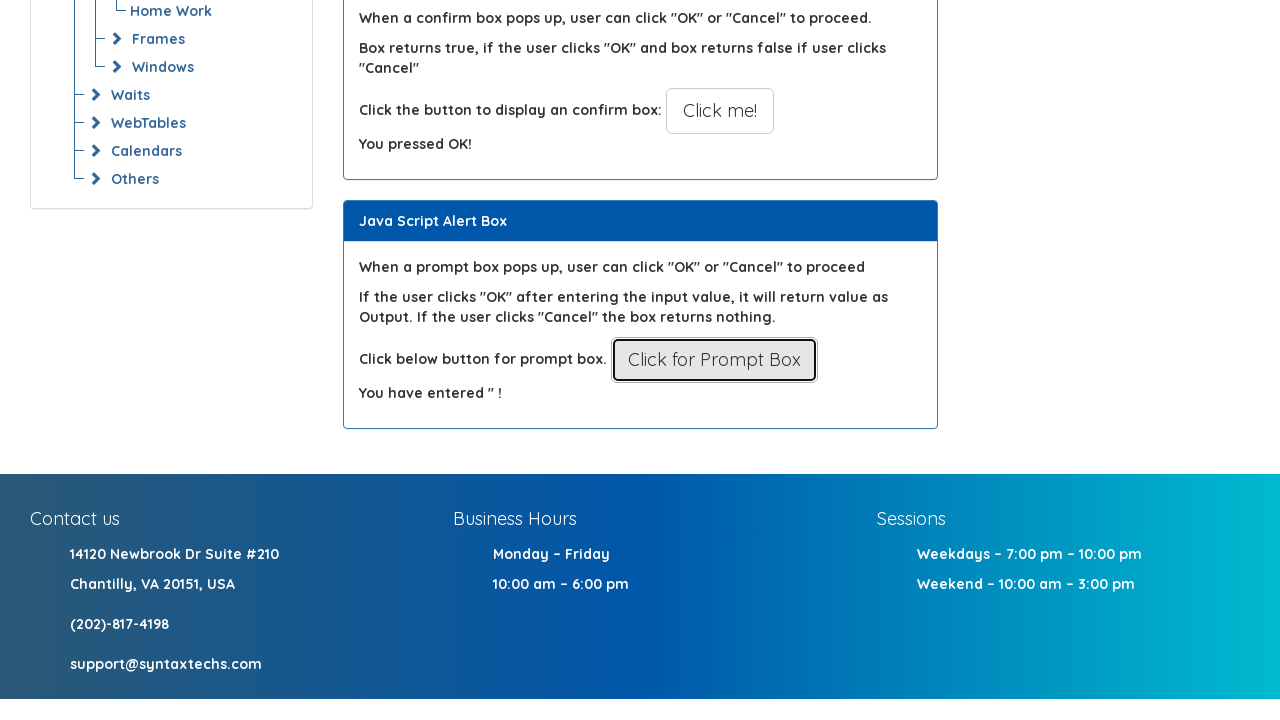

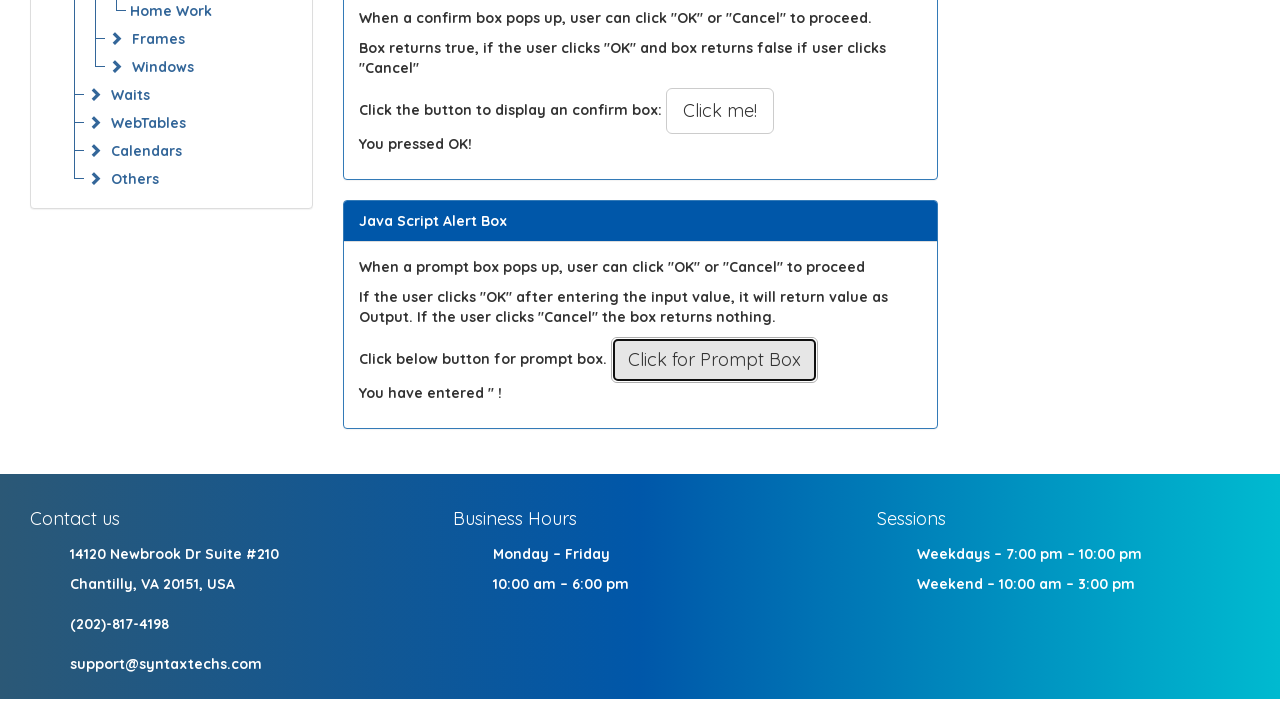